Tests that the counter displays the current number of todo items as items are added

Starting URL: https://demo.playwright.dev/todomvc

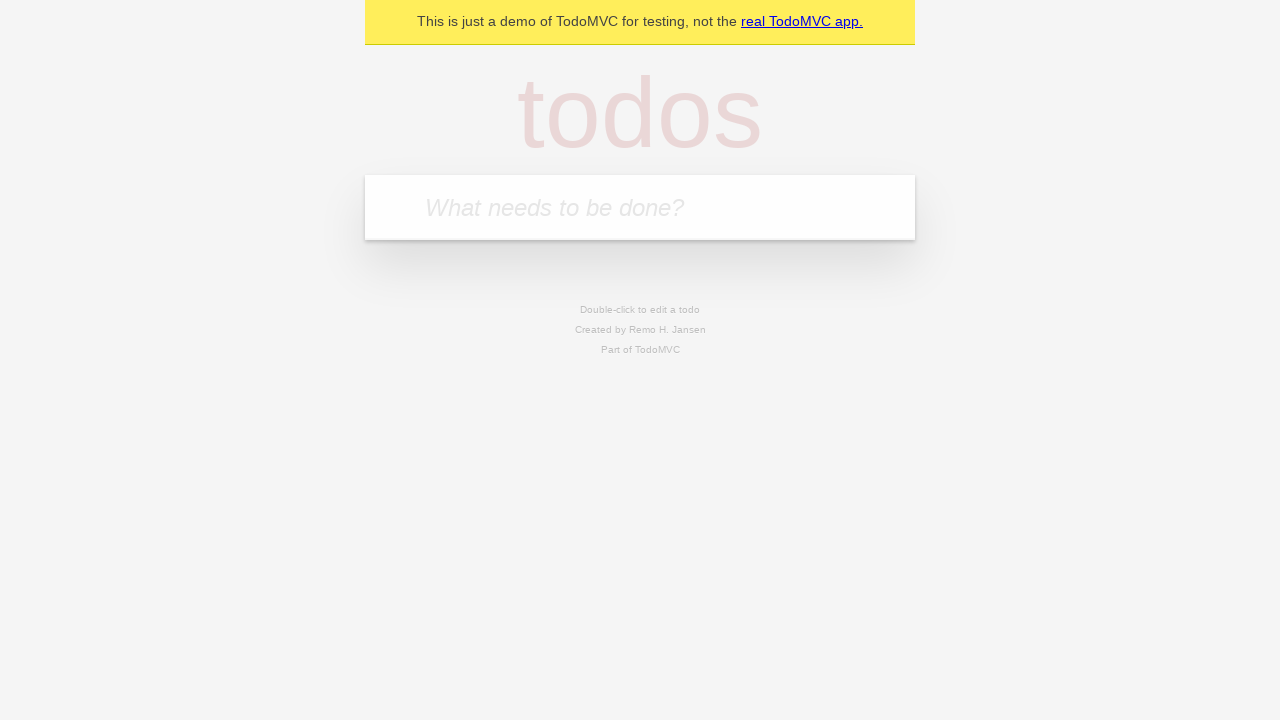

Located the todo input field
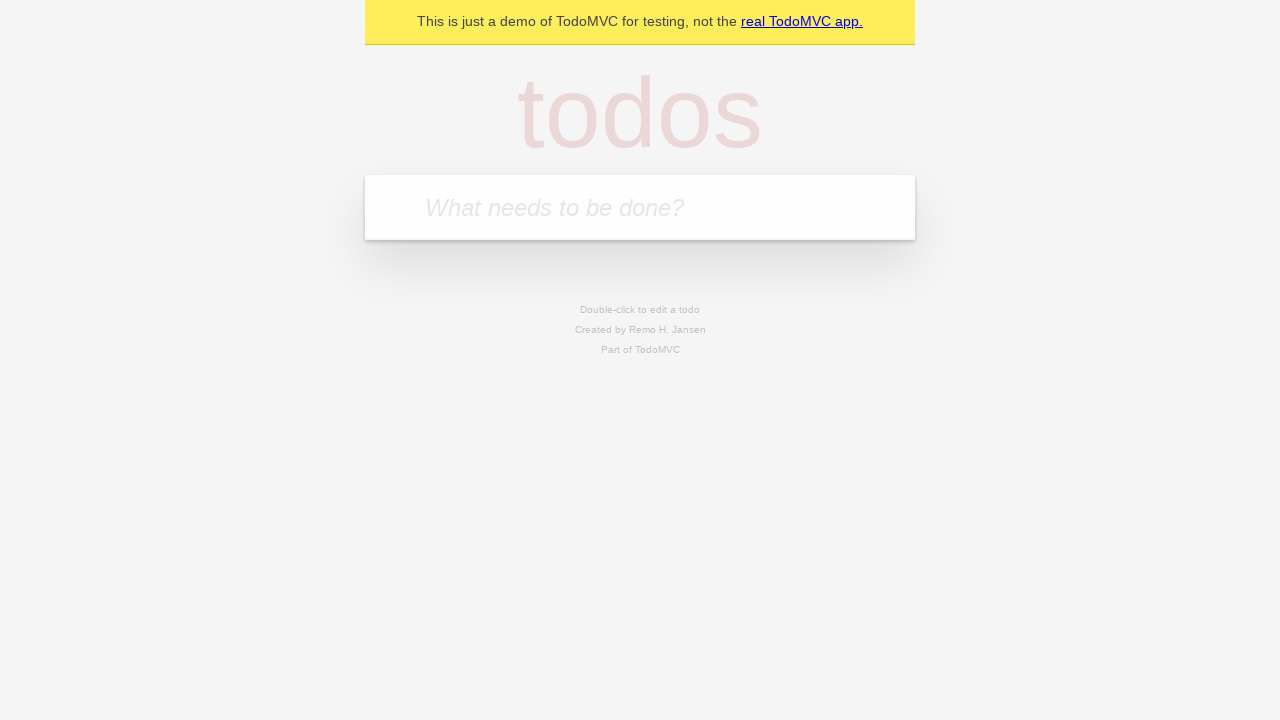

Filled first todo item: 'buy some cheese' on internal:attr=[placeholder="What needs to be done?"i]
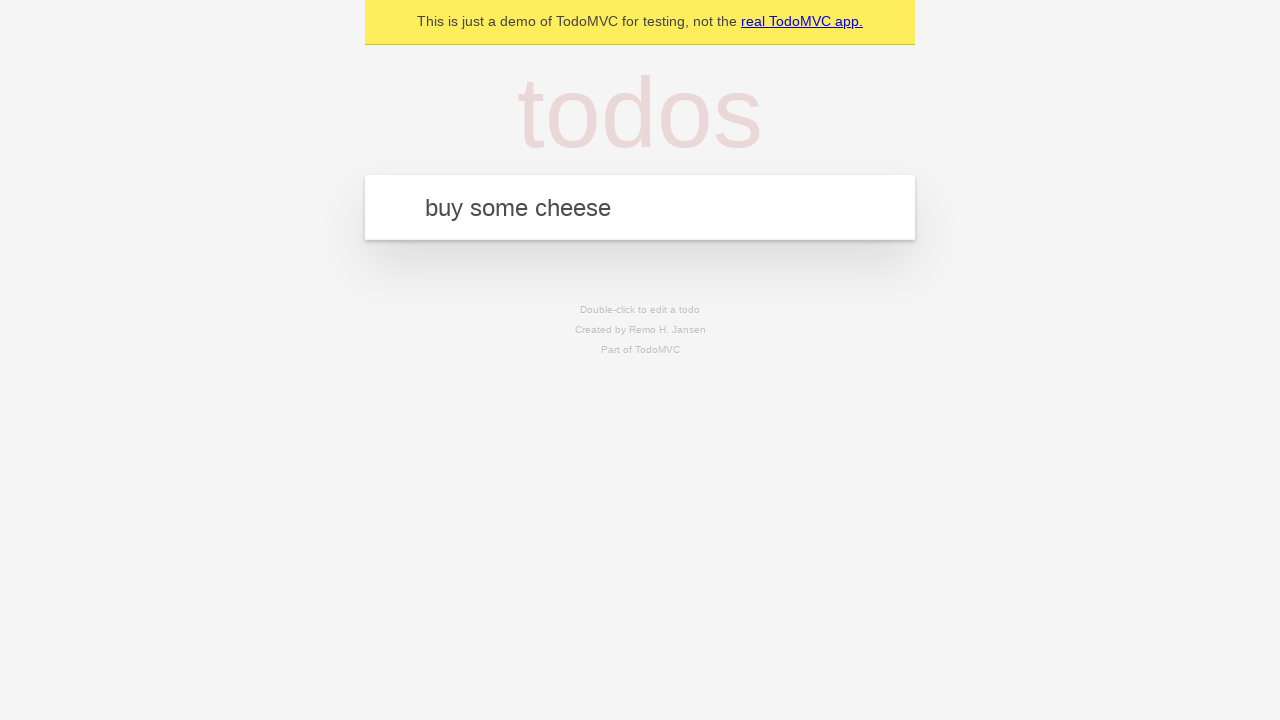

Pressed Enter to add first todo item on internal:attr=[placeholder="What needs to be done?"i]
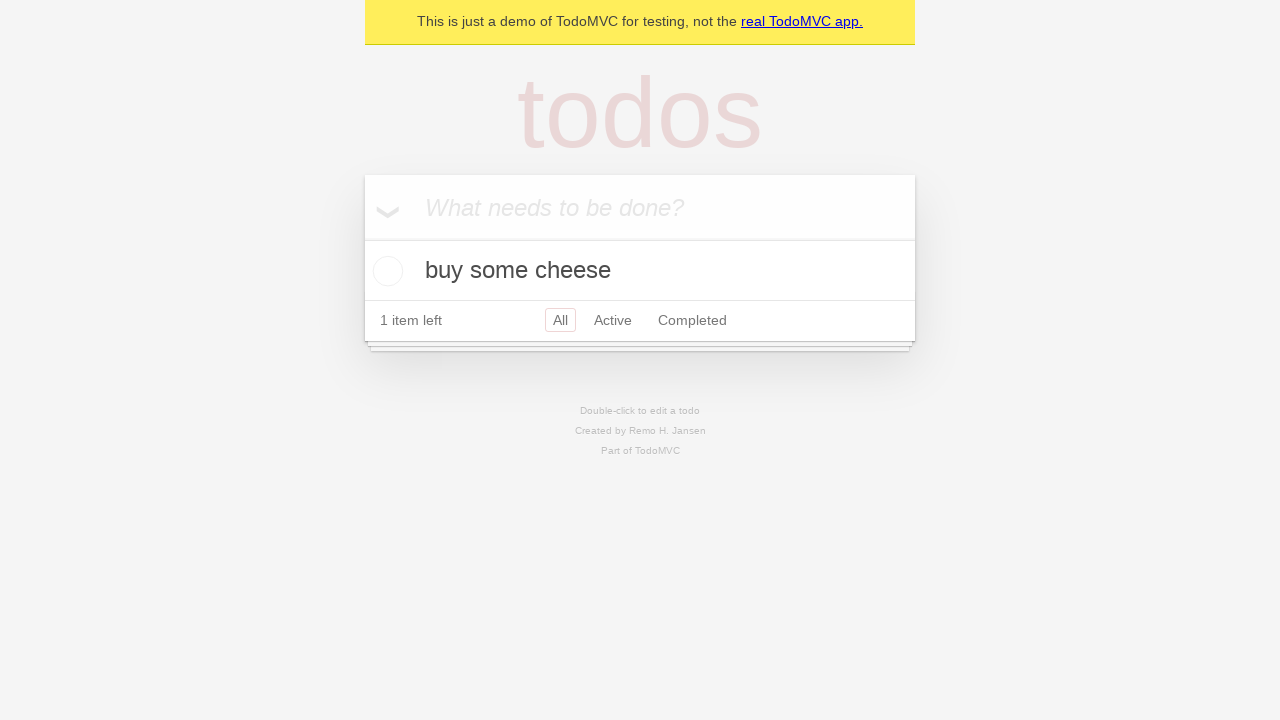

Todo counter appeared, showing 1 item
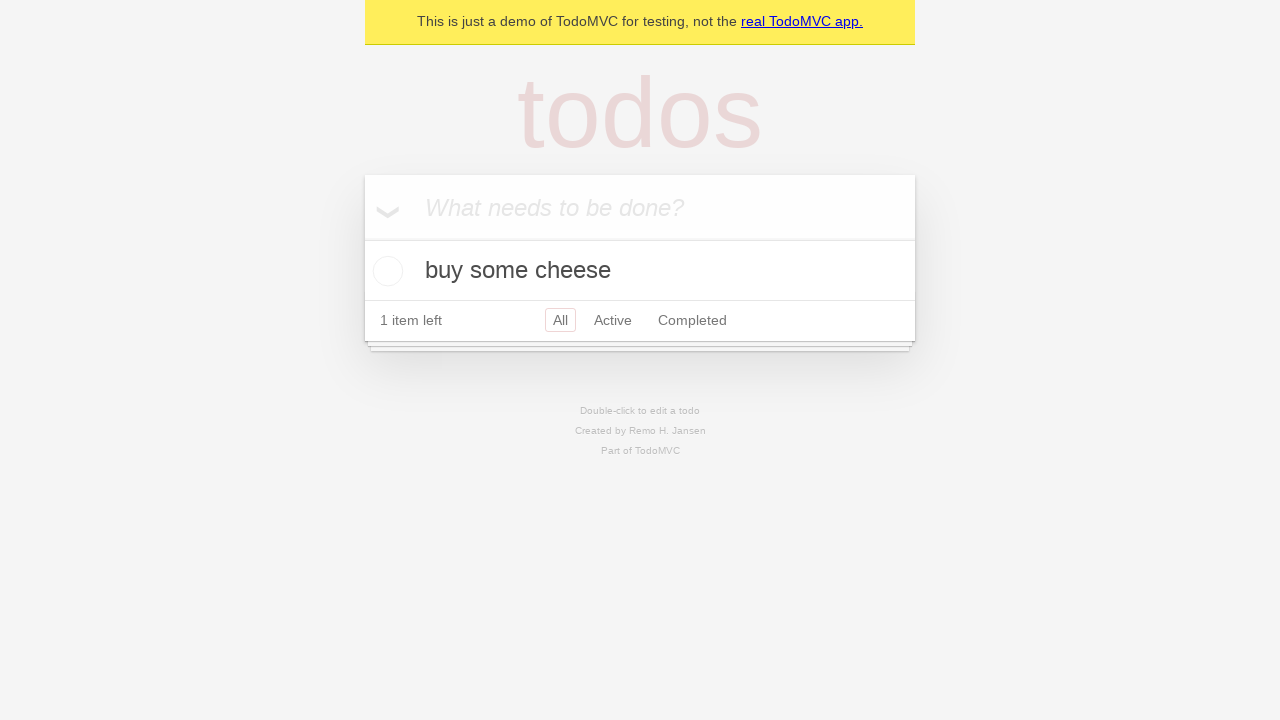

Filled second todo item: 'feed the cat' on internal:attr=[placeholder="What needs to be done?"i]
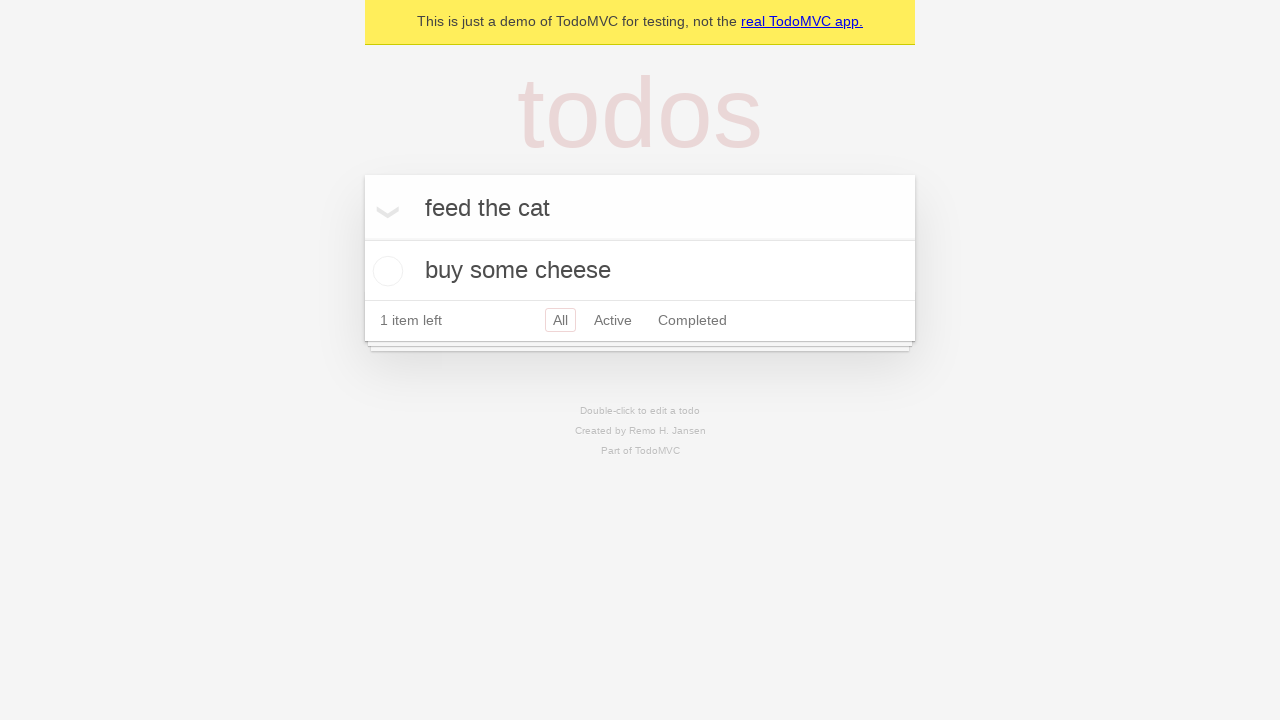

Pressed Enter to add second todo item on internal:attr=[placeholder="What needs to be done?"i]
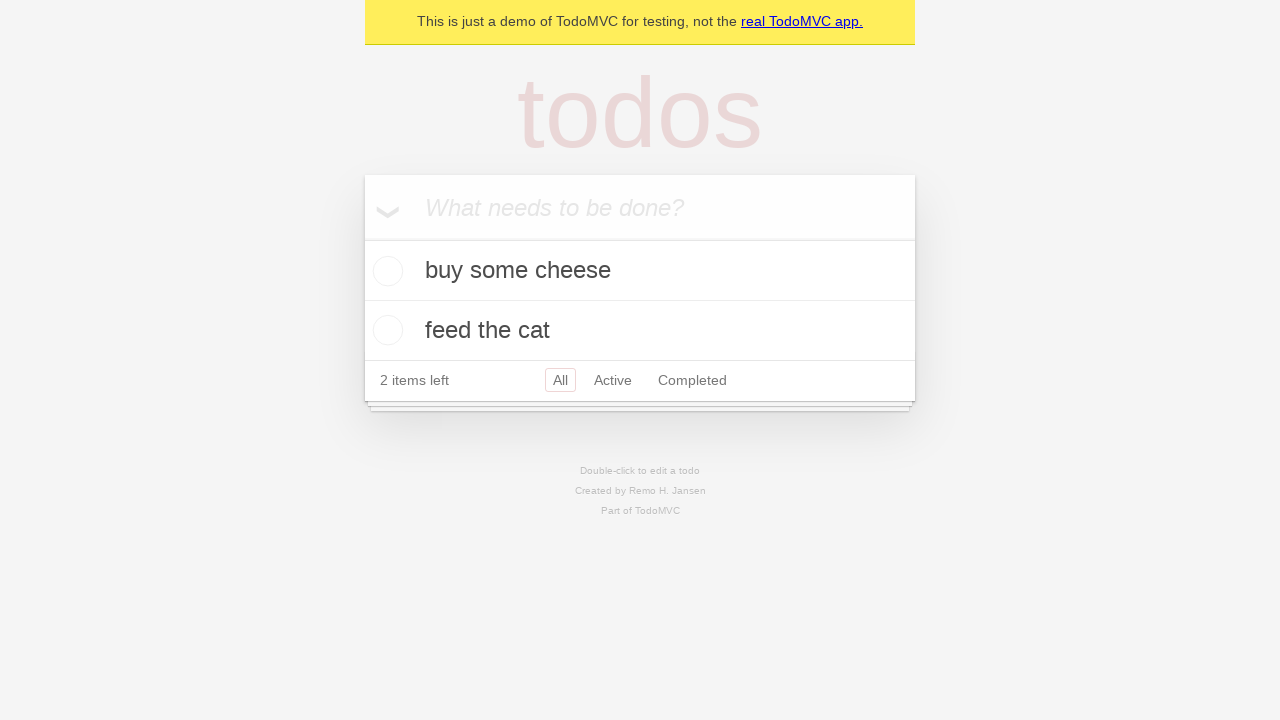

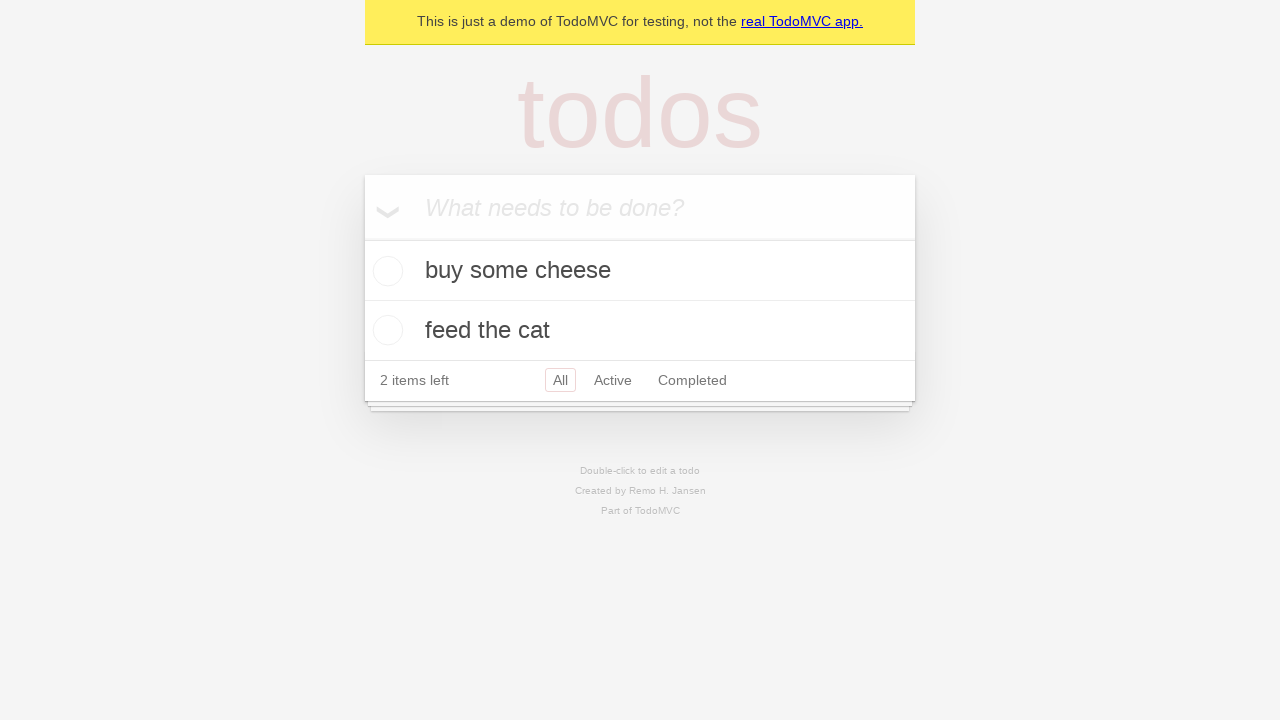